Tests that a manager can select different currencies (Dollar, Pound, Rupee) from a dropdown on the Open Account page and verifies each selection is properly reflected.

Starting URL: https://www.globalsqa.com/angularJs-protractor/BankingProject/#/manager/openAccount

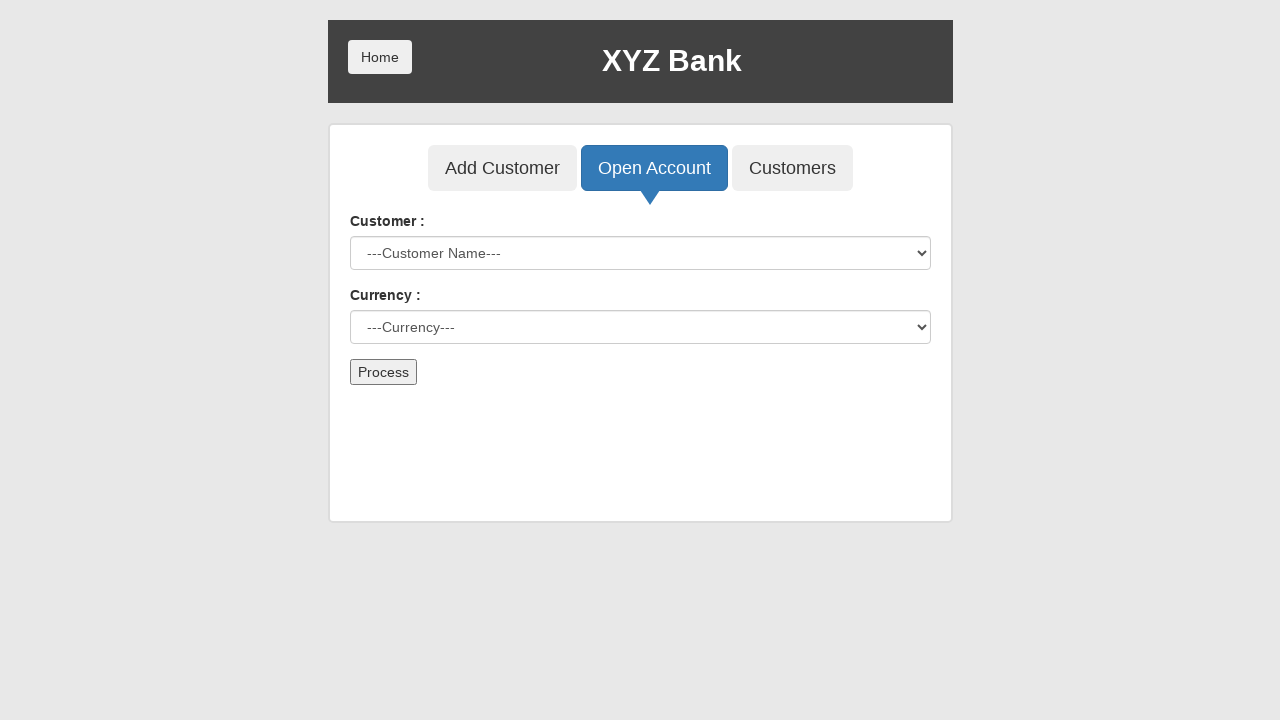

Selected 'Dollar' from currency dropdown on select#currency
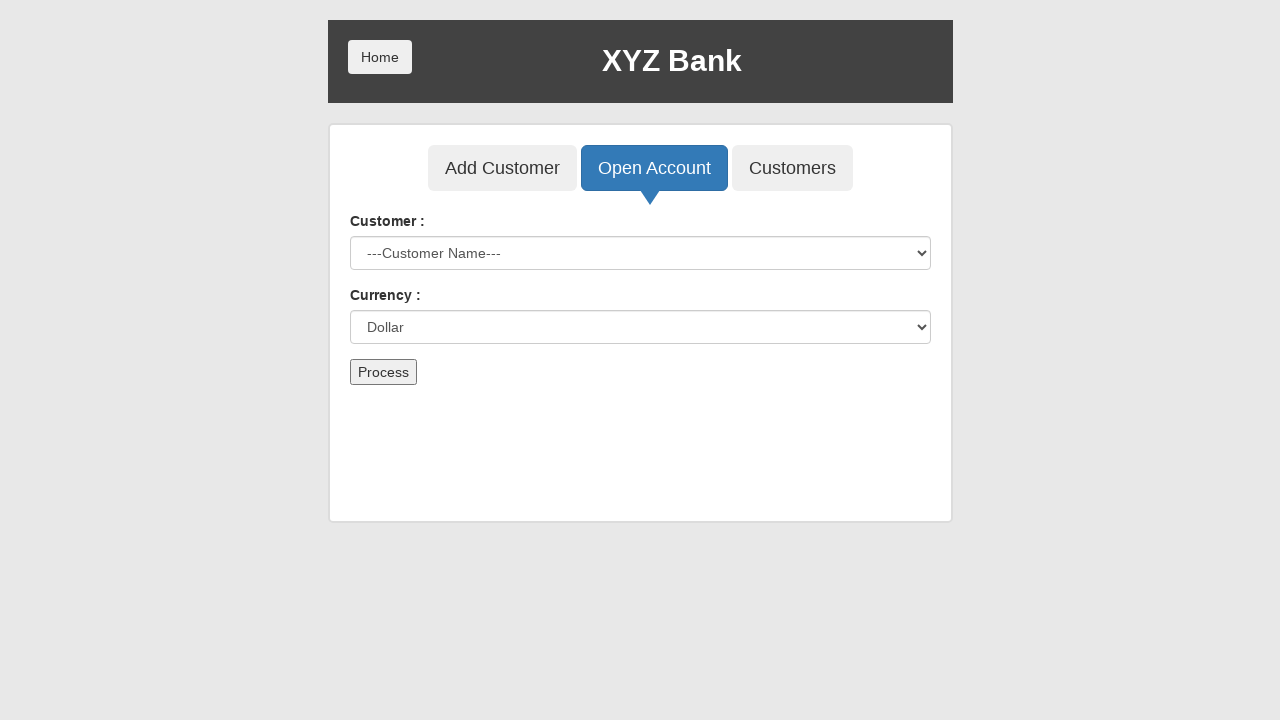

Verified that currency dropdown displays 'Dollar'
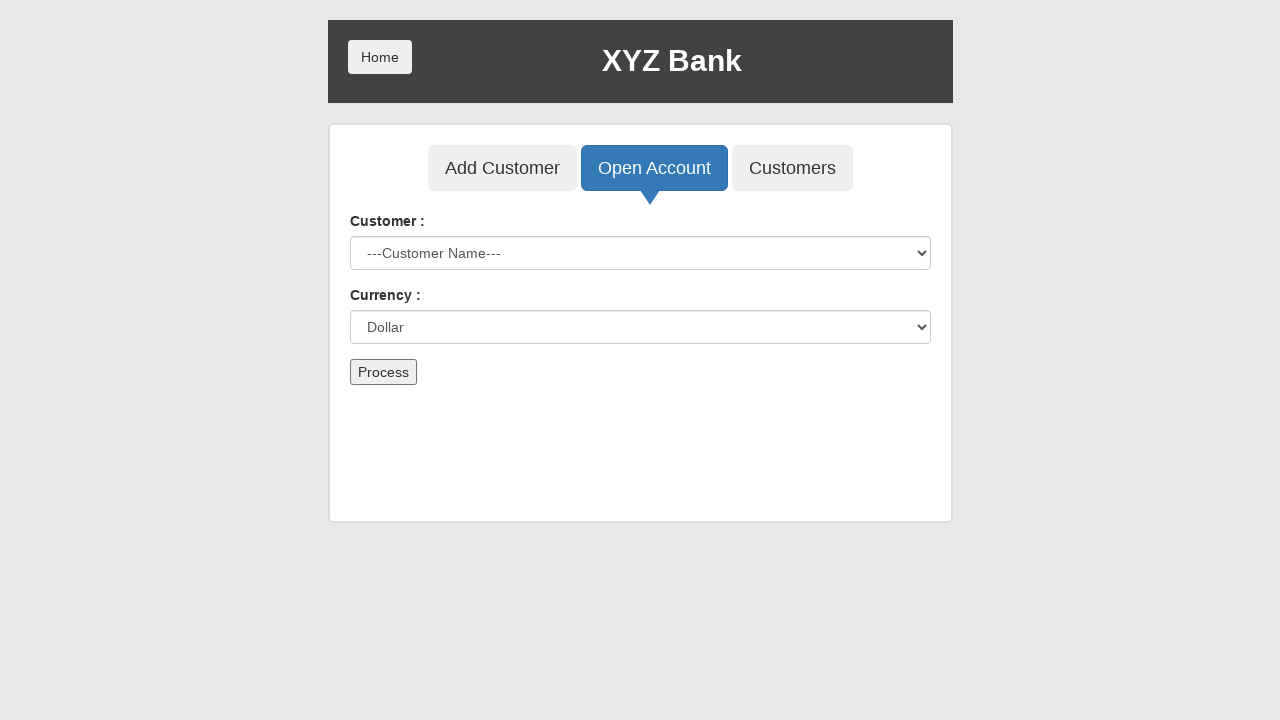

Selected 'Pound' from currency dropdown on select#currency
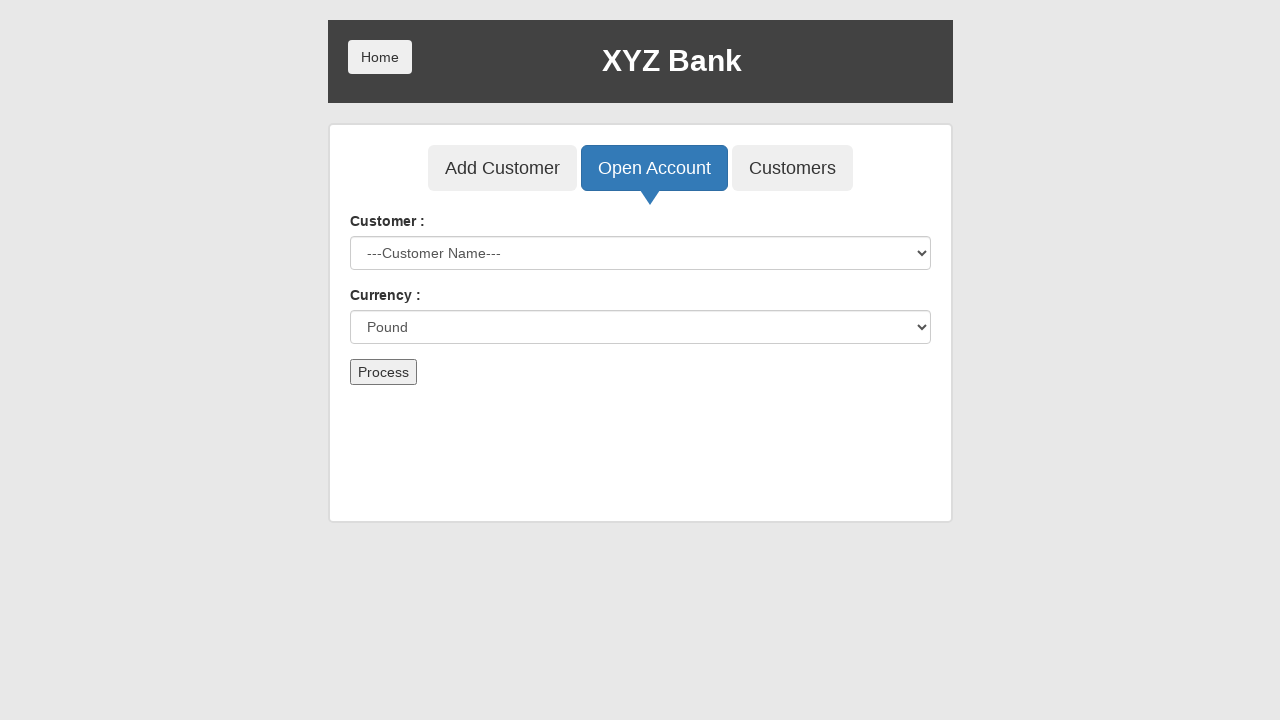

Verified that currency dropdown displays 'Pound'
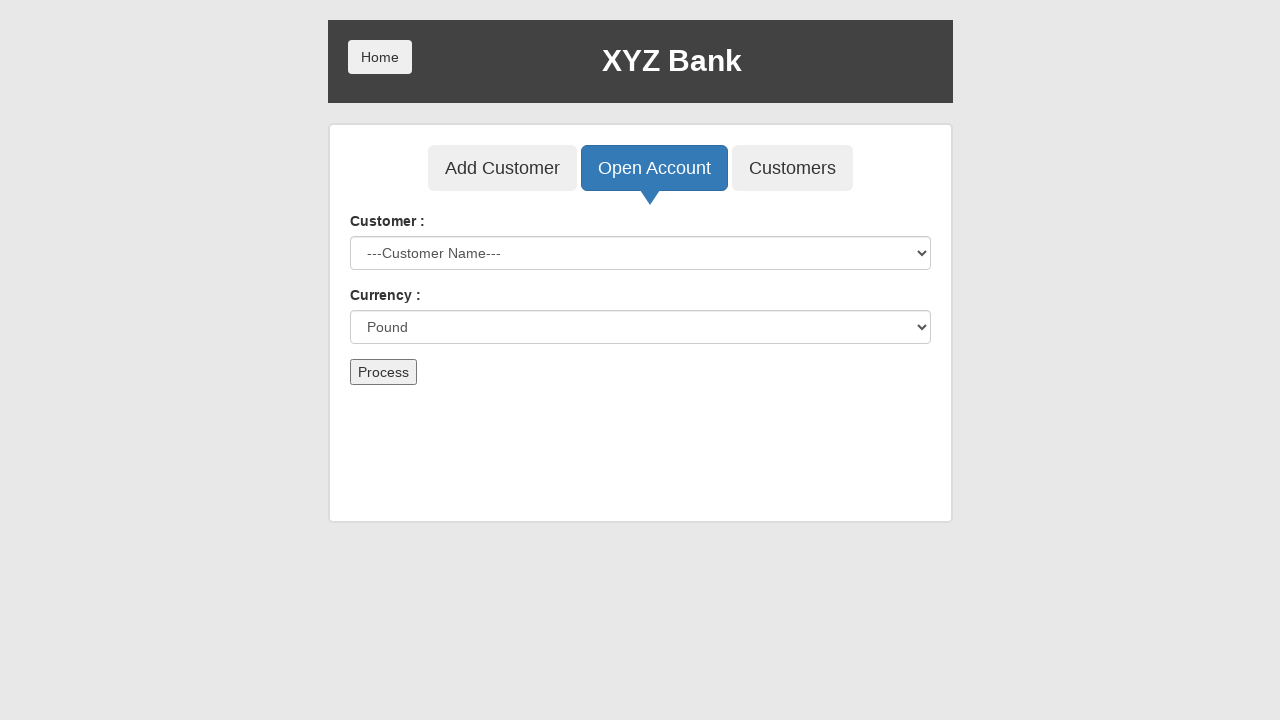

Selected 'Rupee' from currency dropdown on select#currency
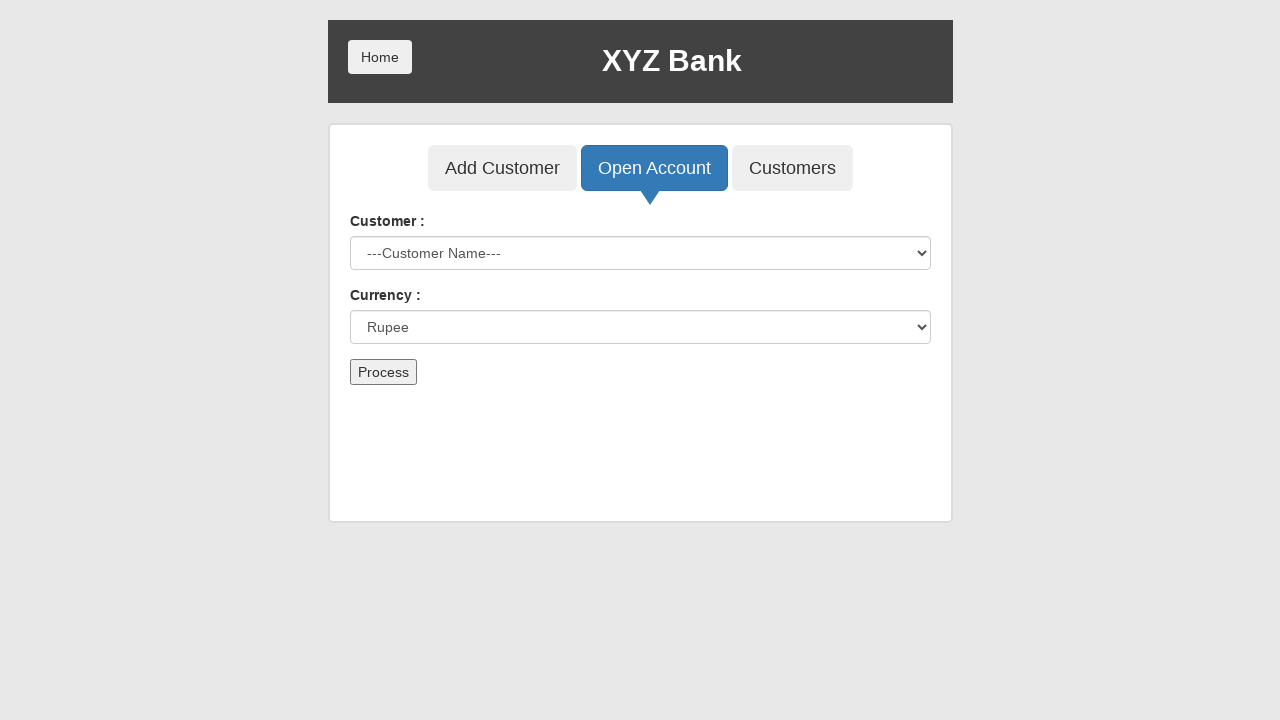

Verified that currency dropdown displays 'Rupee'
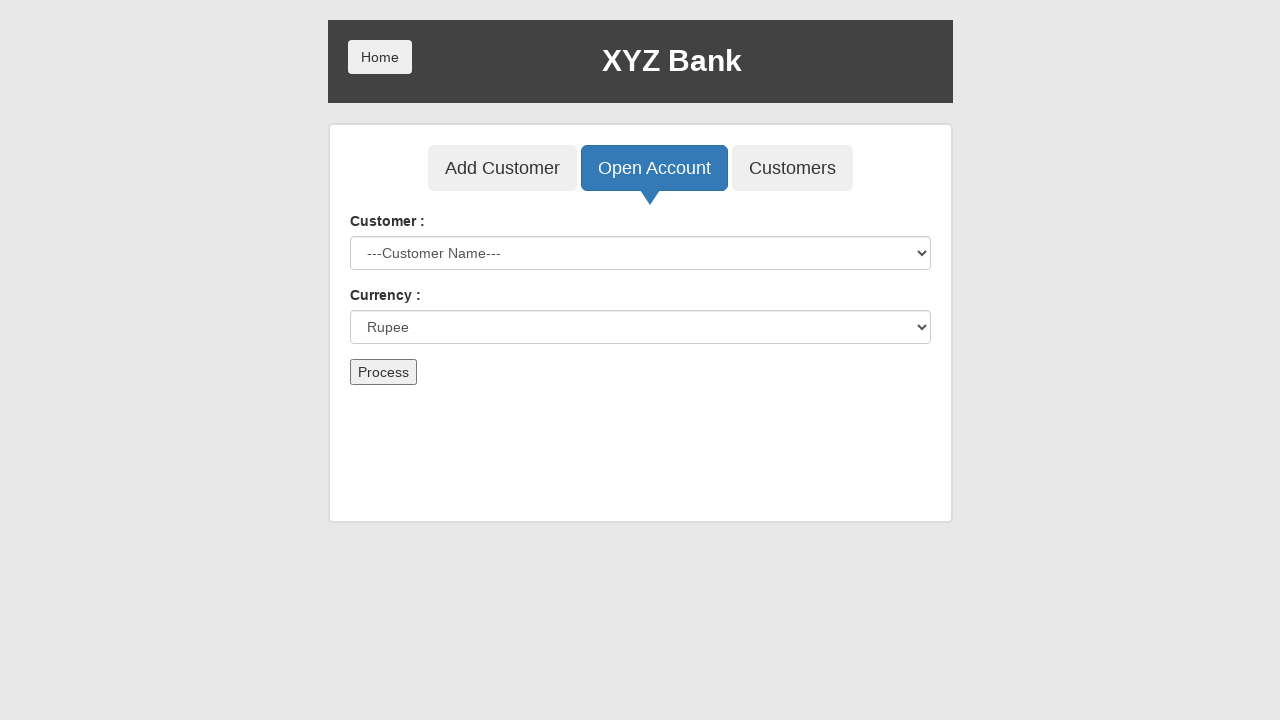

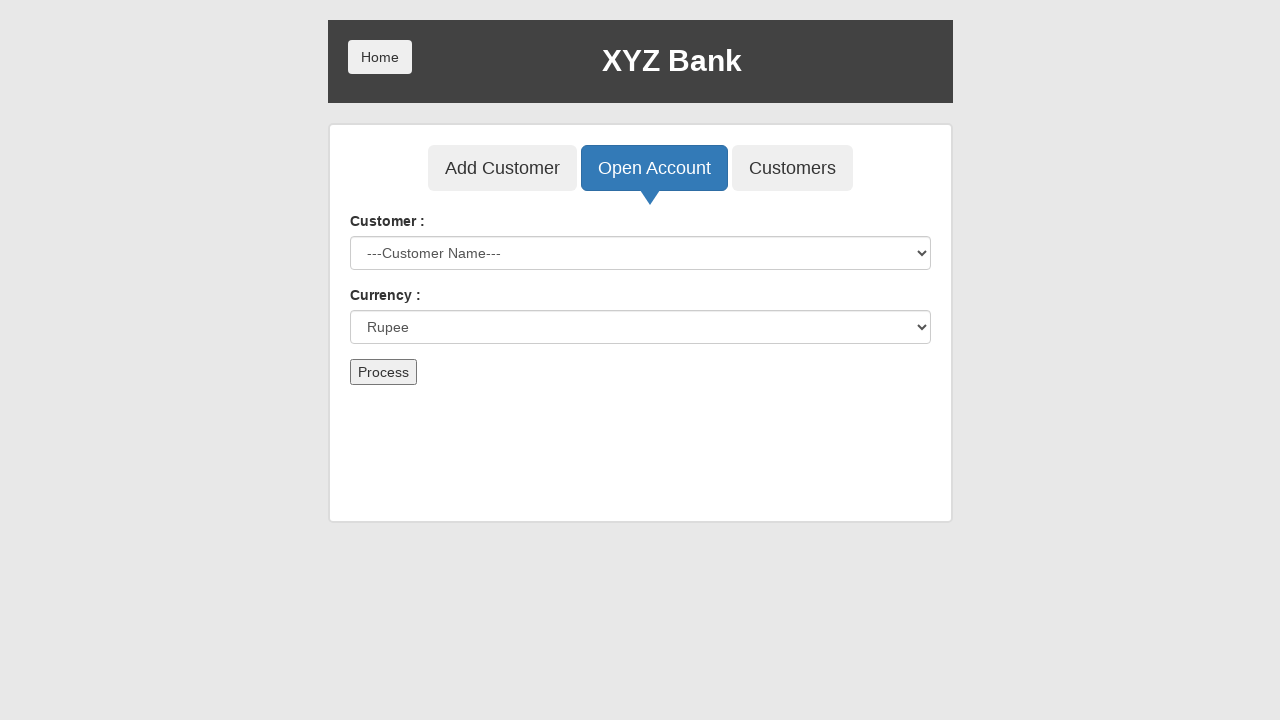